Fills out the contact form with name, email, subject and message, submits it, handles the alert, and verifies the success message

Starting URL: http://automationexercise.com/contact_us

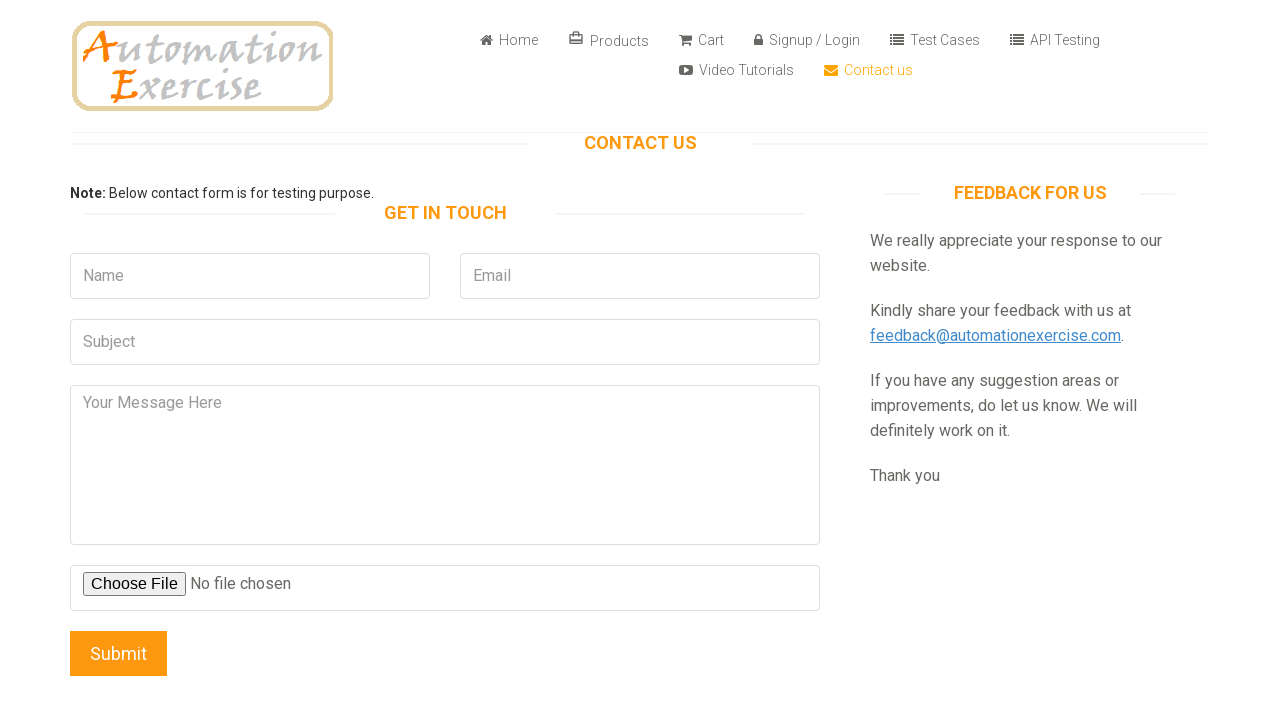

Filled name field with 'Maria Thompson' on input.form-control >> nth=0
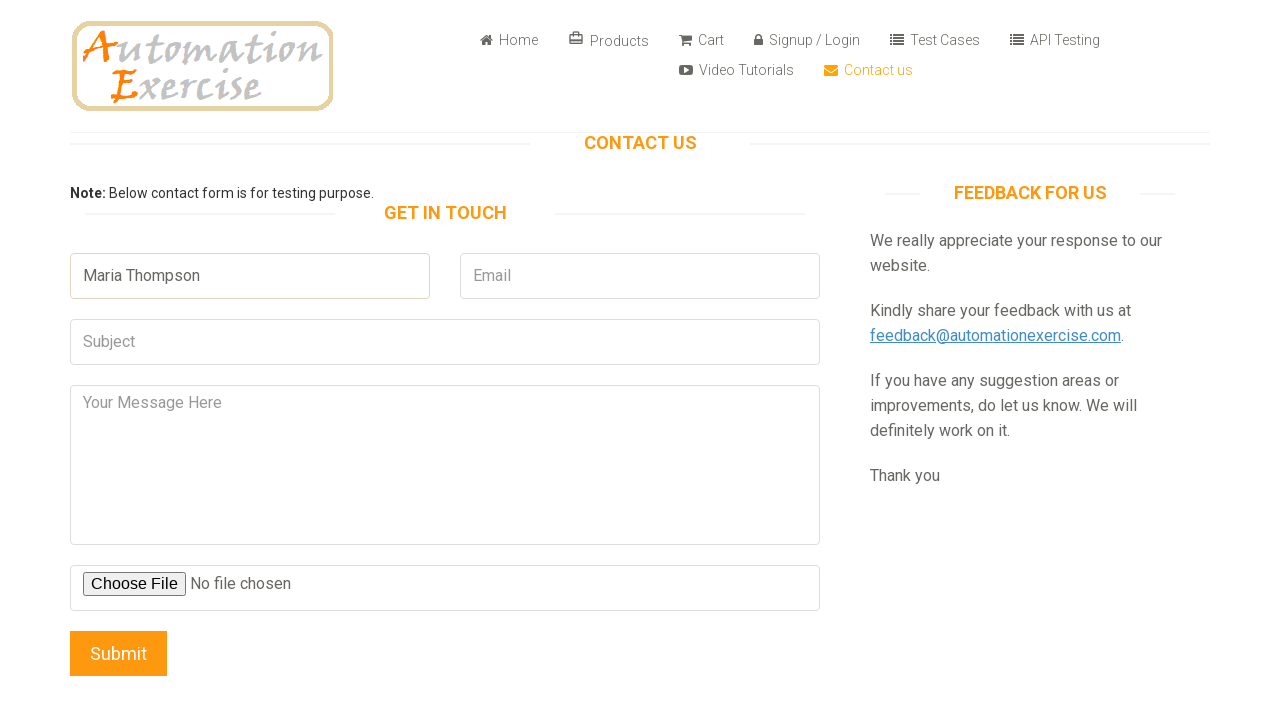

Filled email field with 'maria.thompson@example.com' on input.form-control >> nth=1
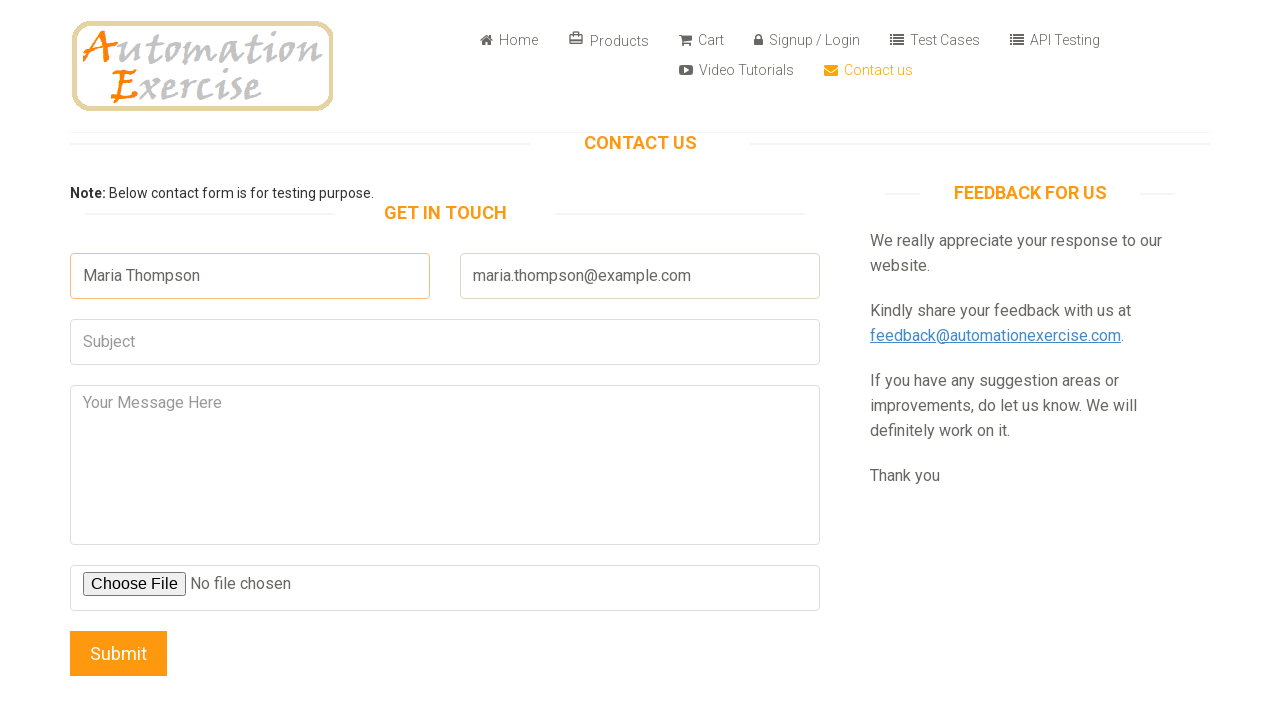

Filled subject field with 'Product Inquiry' on input.form-control >> nth=2
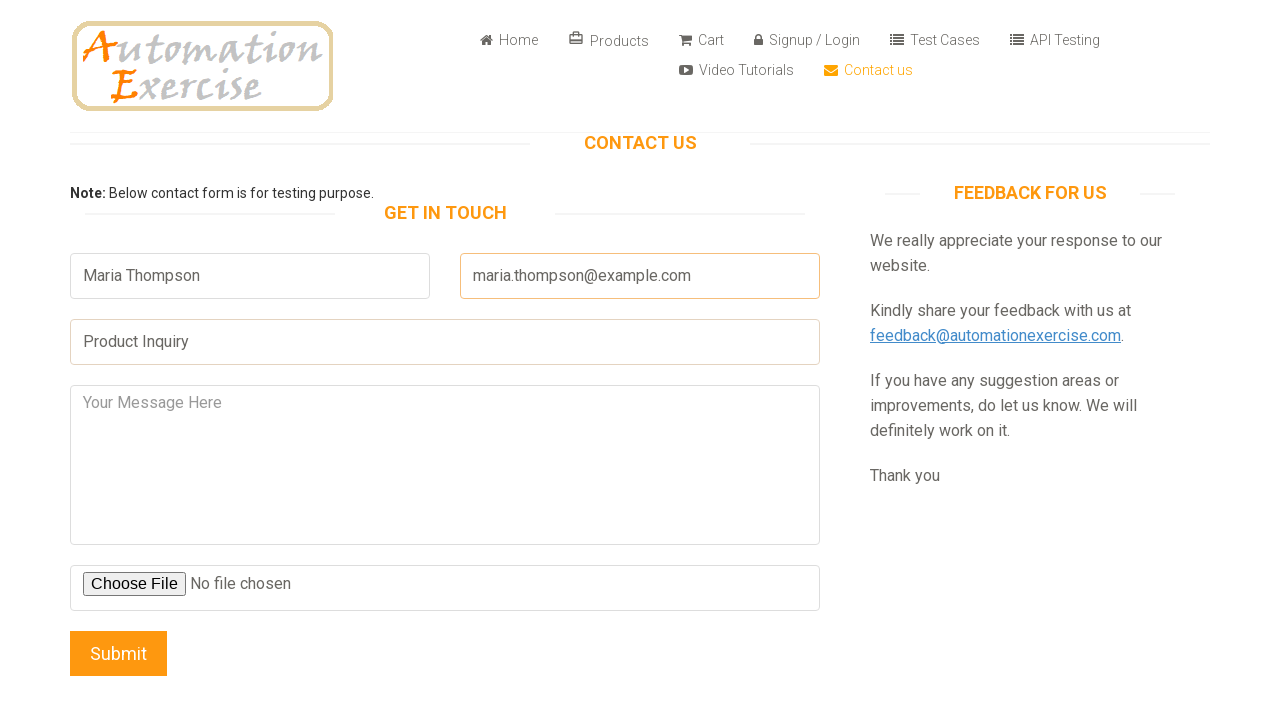

Filled message field with product inquiry text on textarea.form-control
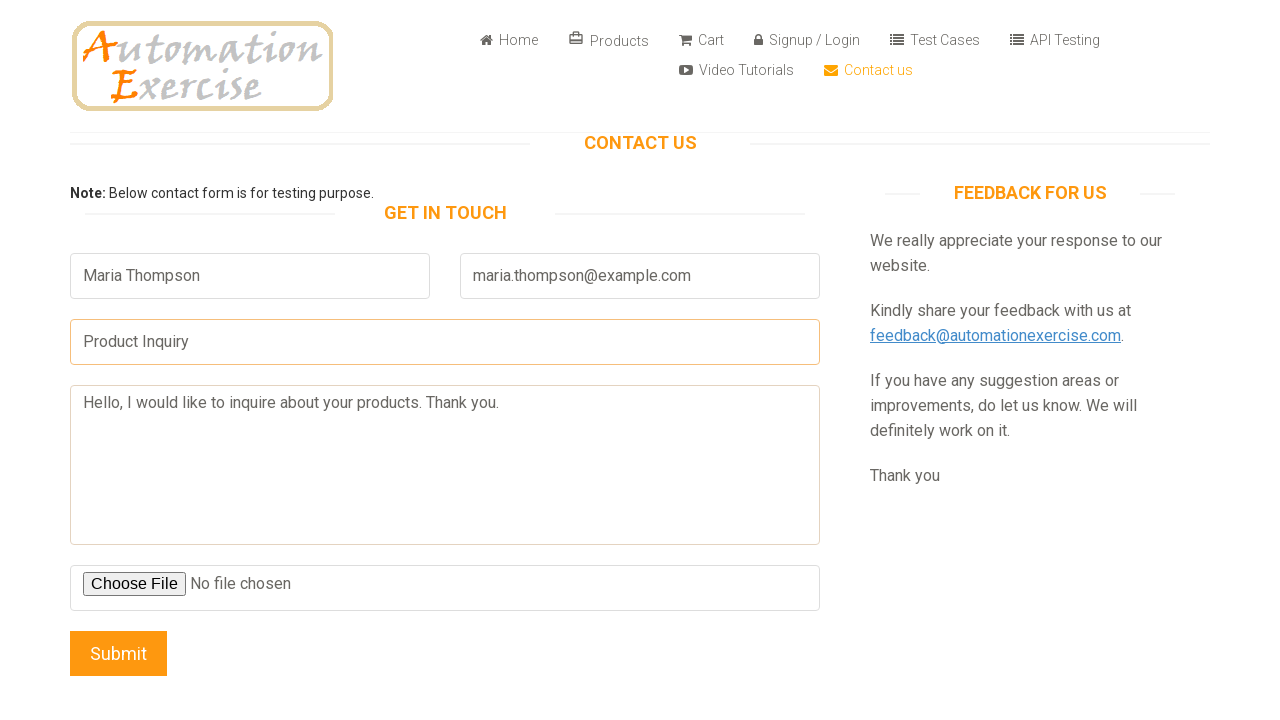

Clicked submit button to submit contact form at (118, 653) on input[name='submit']
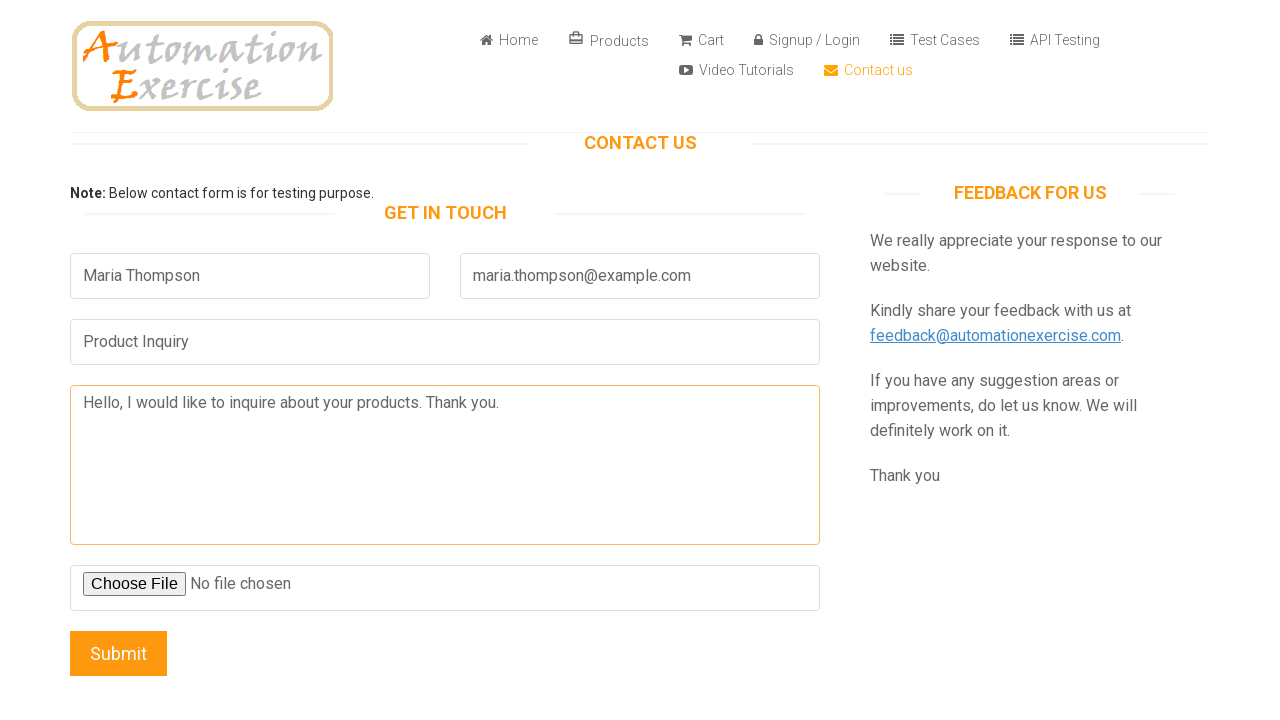

Set up dialog handler to accept alerts
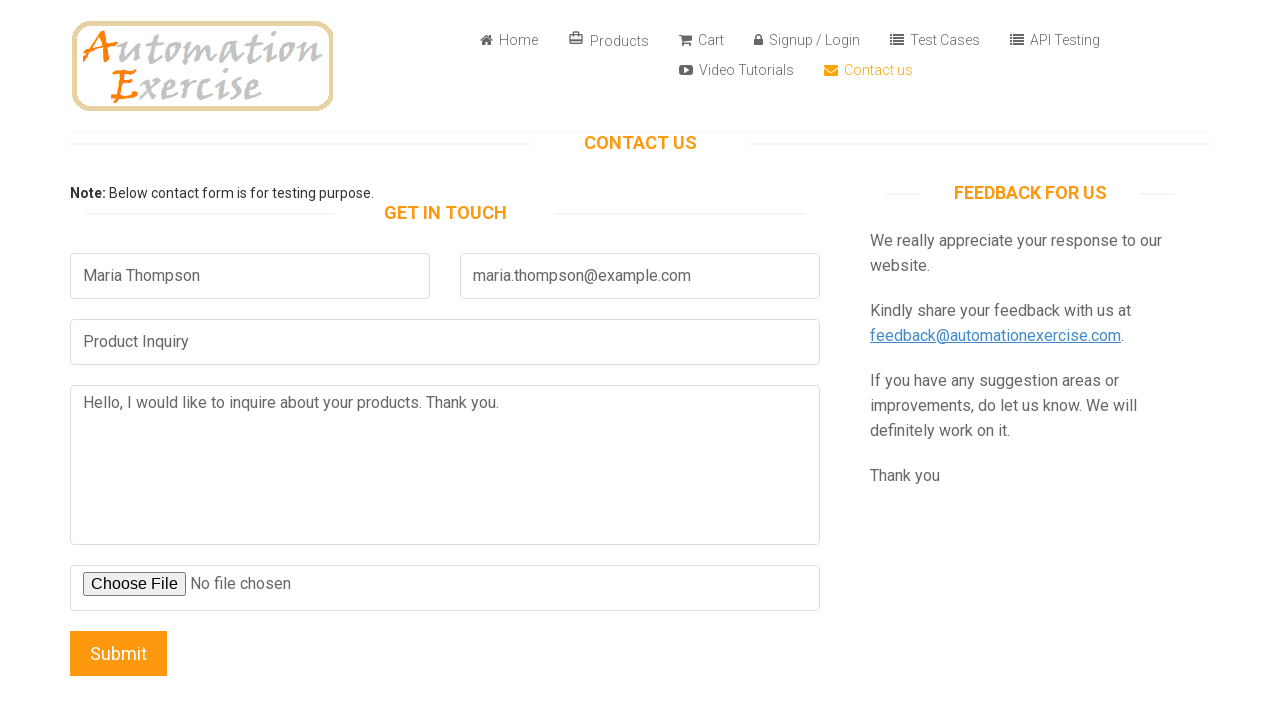

Clicked submit button again to trigger and accept alert at (118, 653) on input[name='submit']
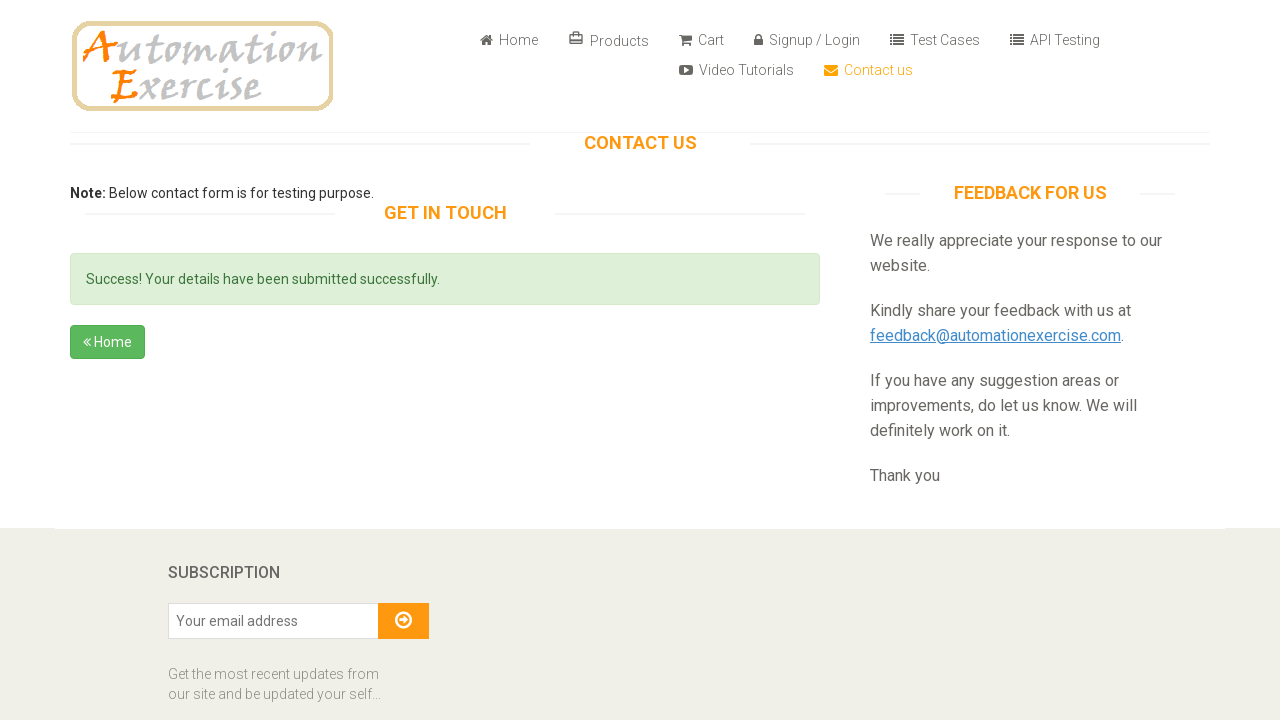

Verified success message is displayed
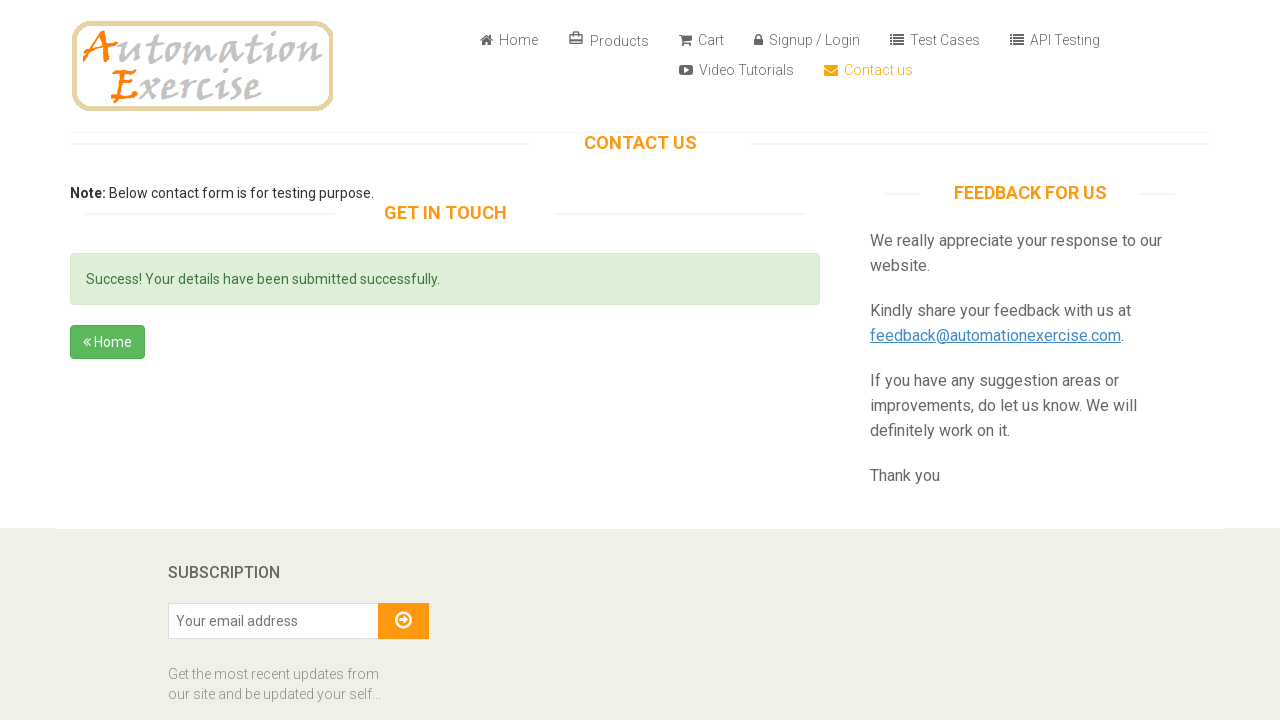

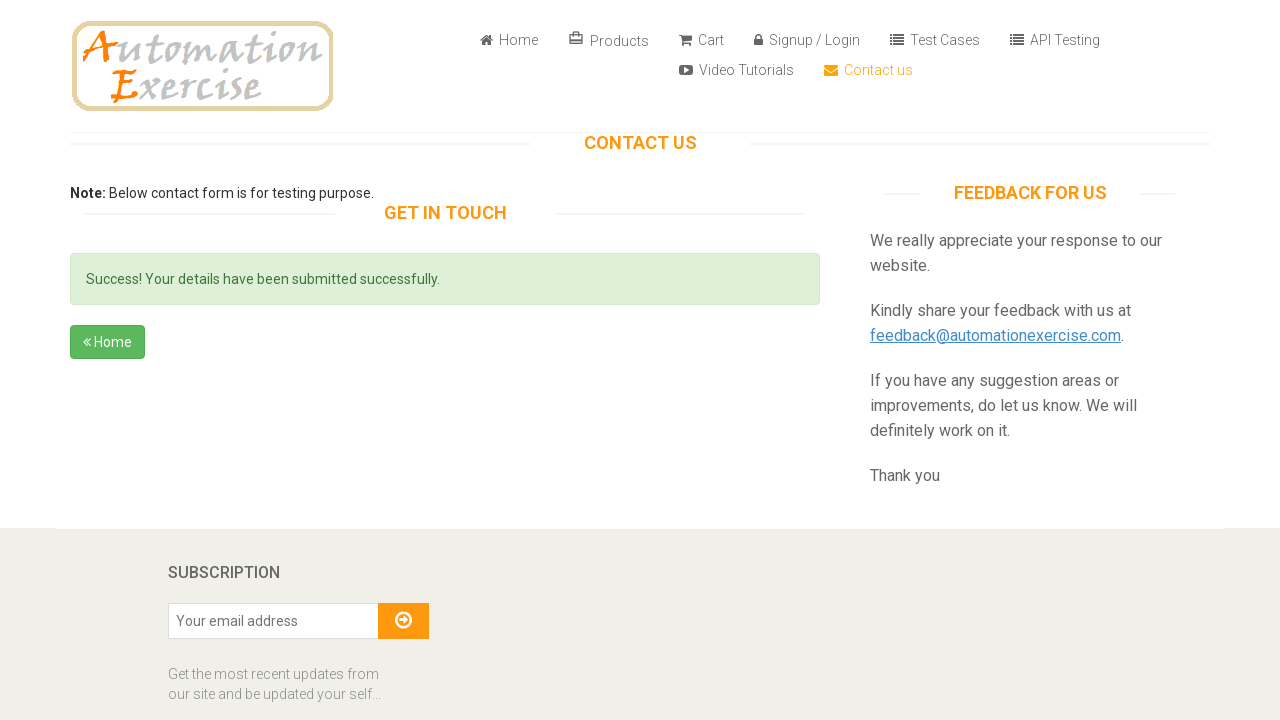